Tests finding elements by XPath selector after clicking a button multiple times to create new elements

Starting URL: http://the-internet.herokuapp.com/add_remove_elements/

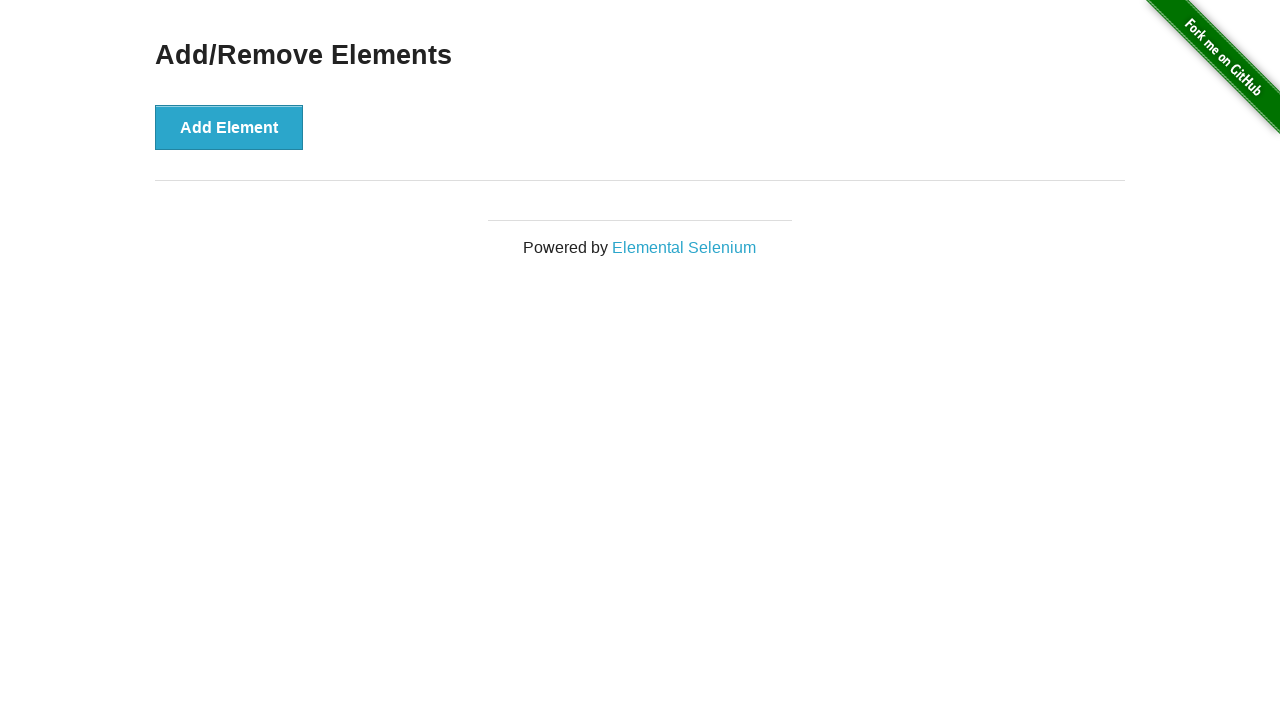

Clicked 'Add Element' button (1st click) at (229, 127) on internal:text="Add Element"i
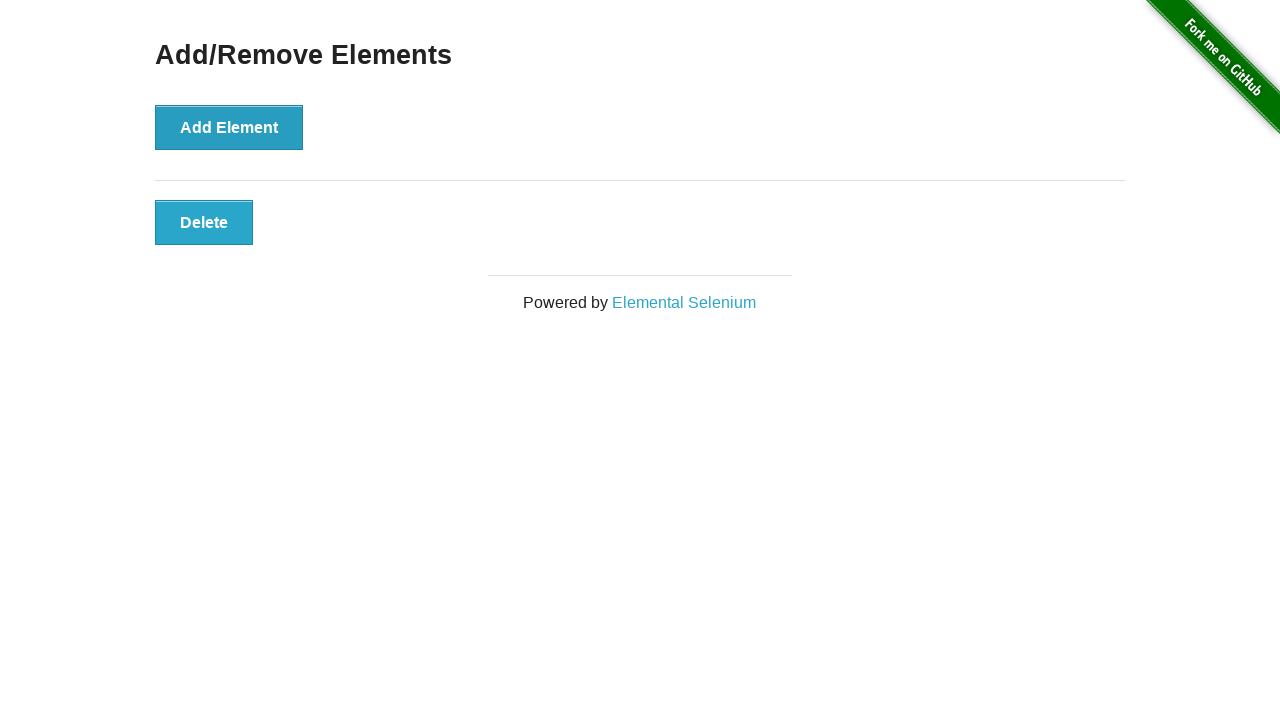

Clicked 'Add Element' button (2nd click) at (229, 127) on internal:text="Add Element"i
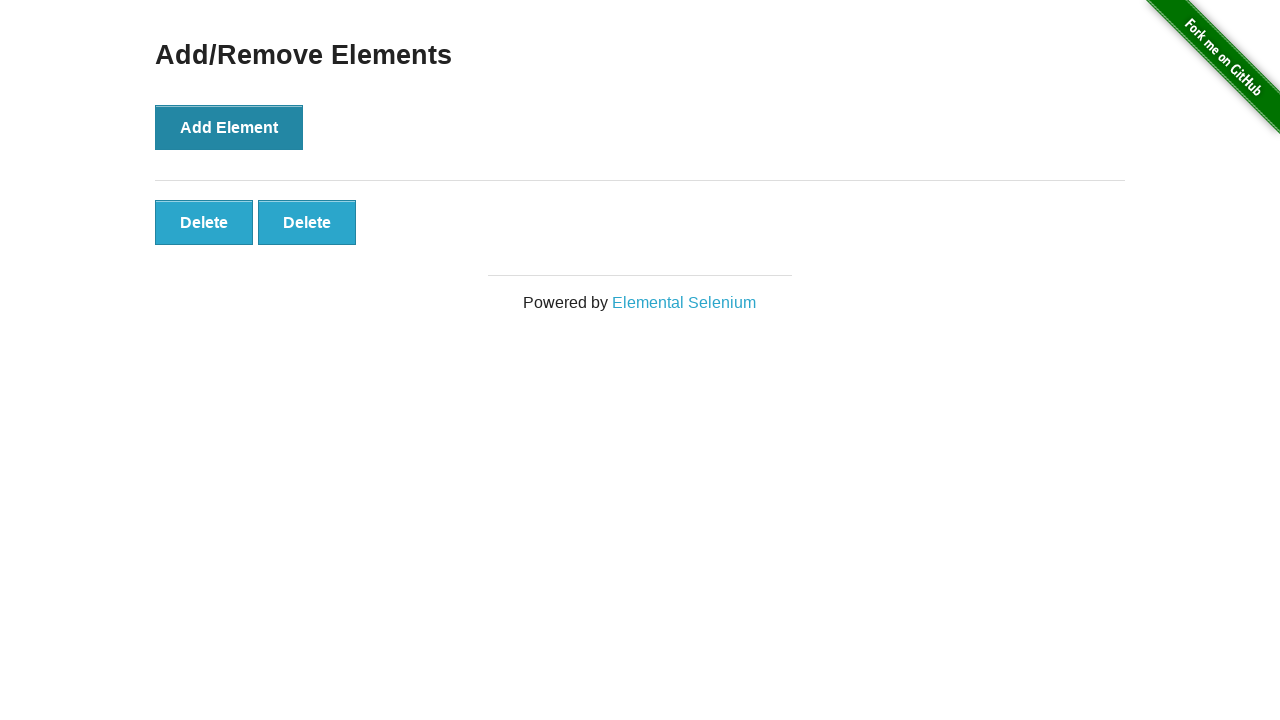

Clicked 'Add Element' button (3rd click) at (229, 127) on internal:text="Add Element"i
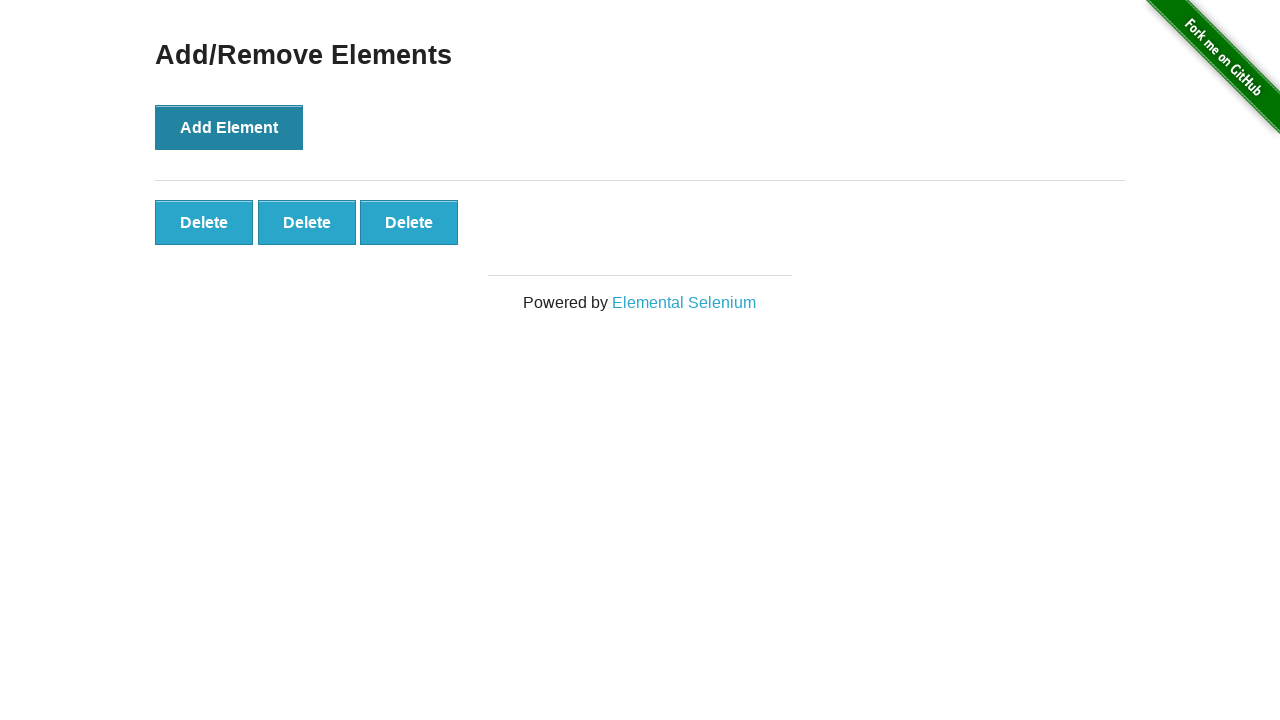

Clicked 'Add Element' button (4th click) at (229, 127) on internal:text="Add Element"i
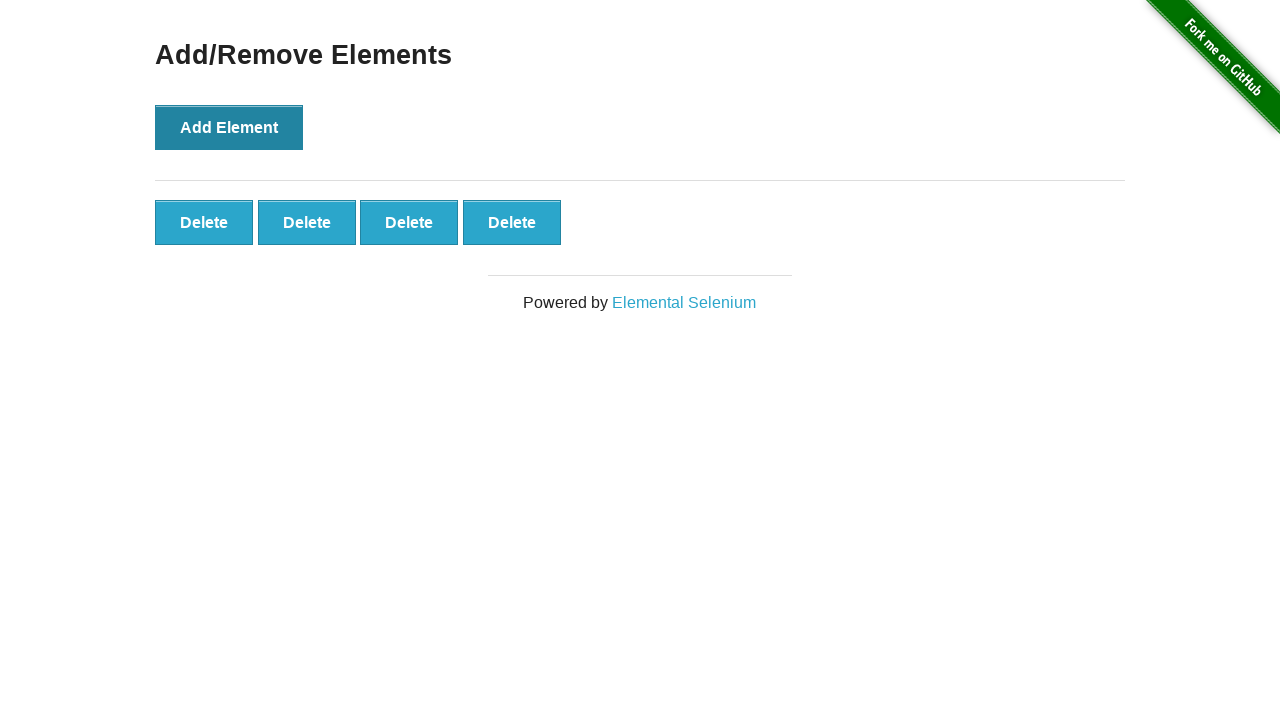

Clicked 'Add Element' button (5th click) at (229, 127) on internal:text="Add Element"i
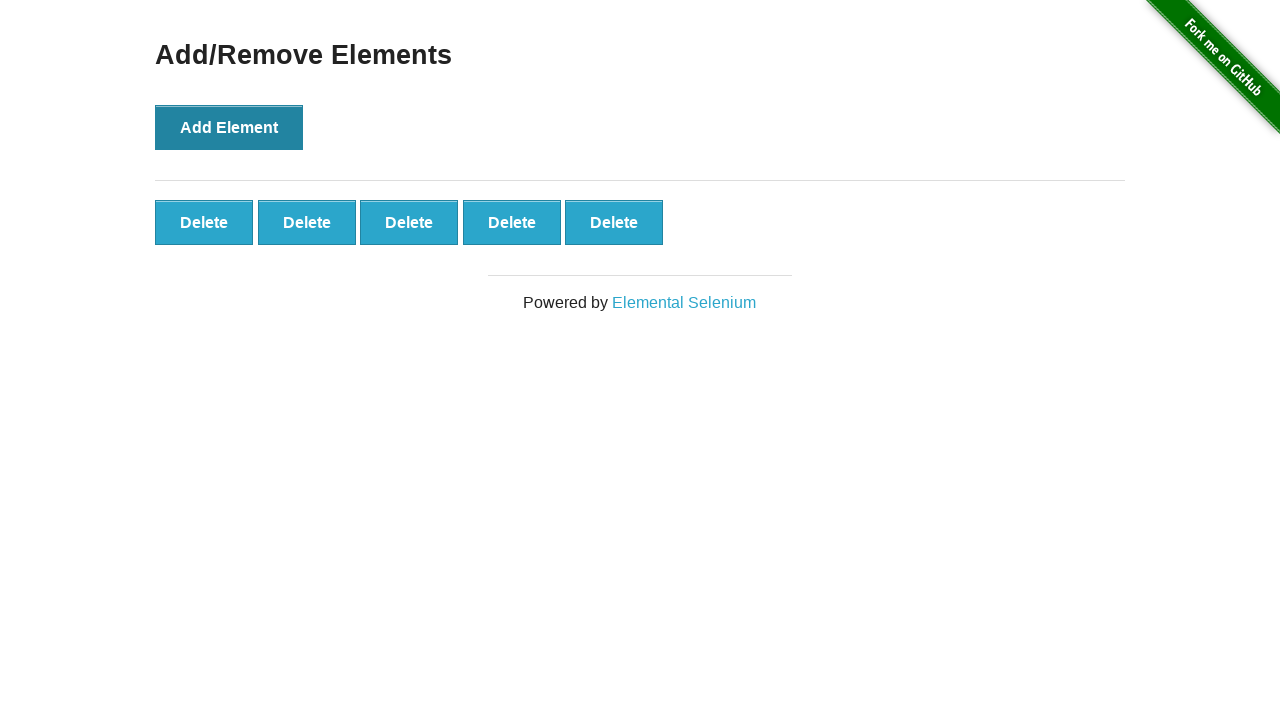

Located all delete buttons using XPath selector
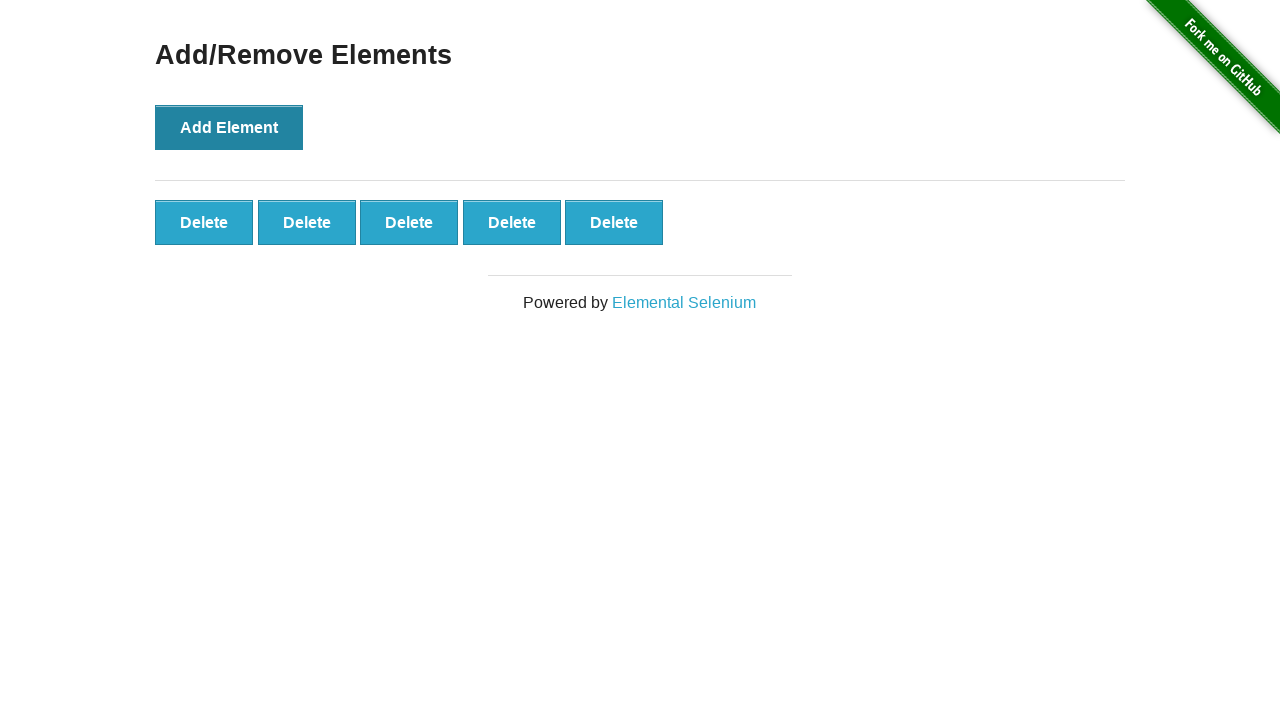

Verified that exactly 5 delete buttons were created
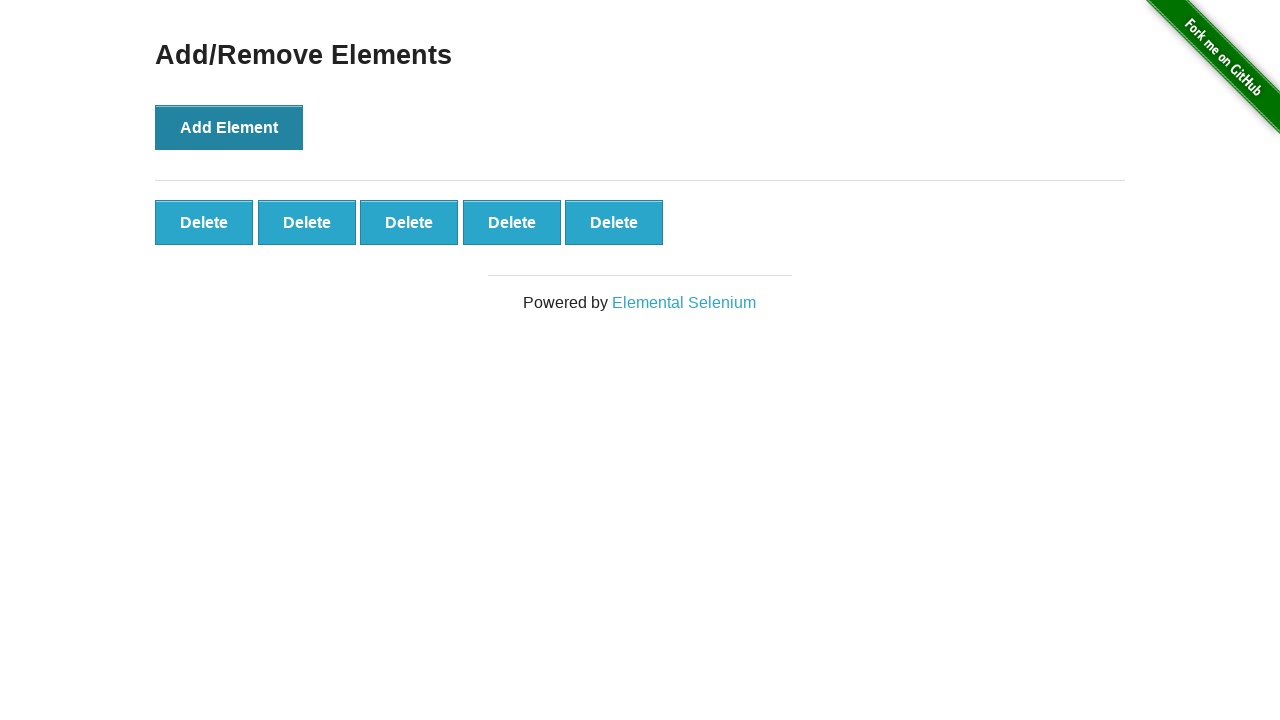

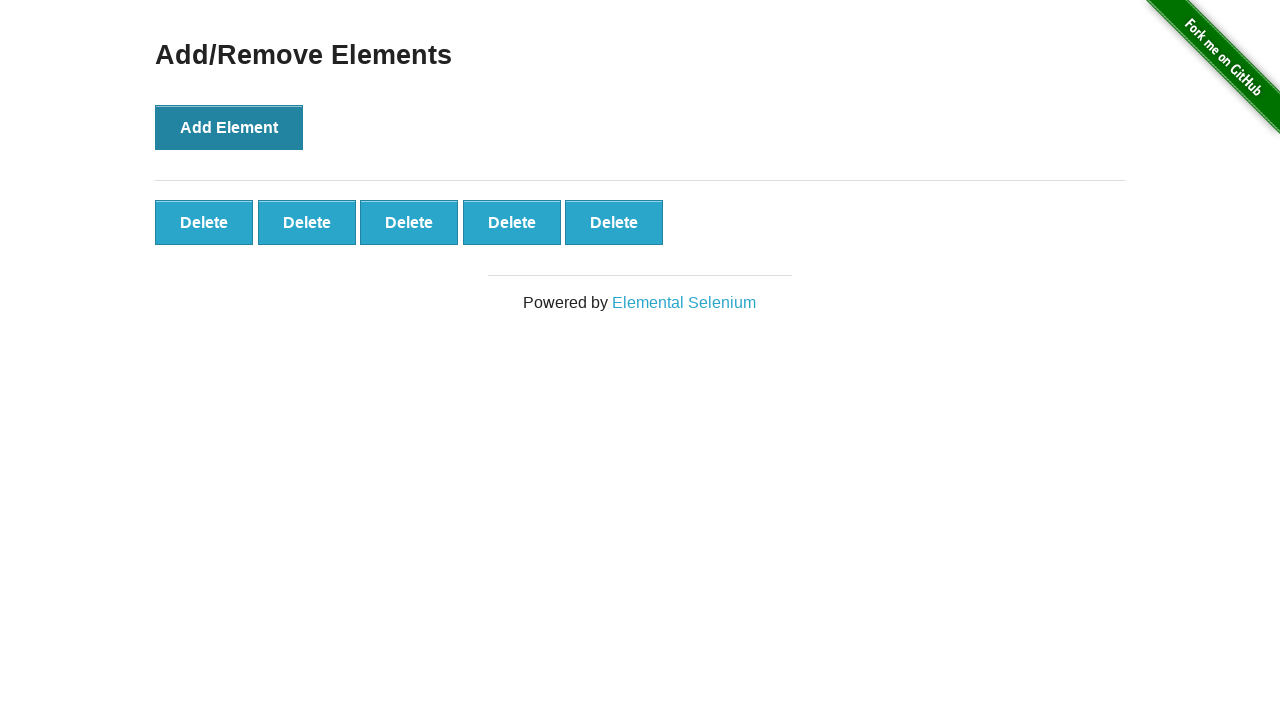